Tests basic browser navigation functionality by navigating to a URL, then using back, forward, and refresh navigation actions.

Starting URL: https://www.myntra.com/

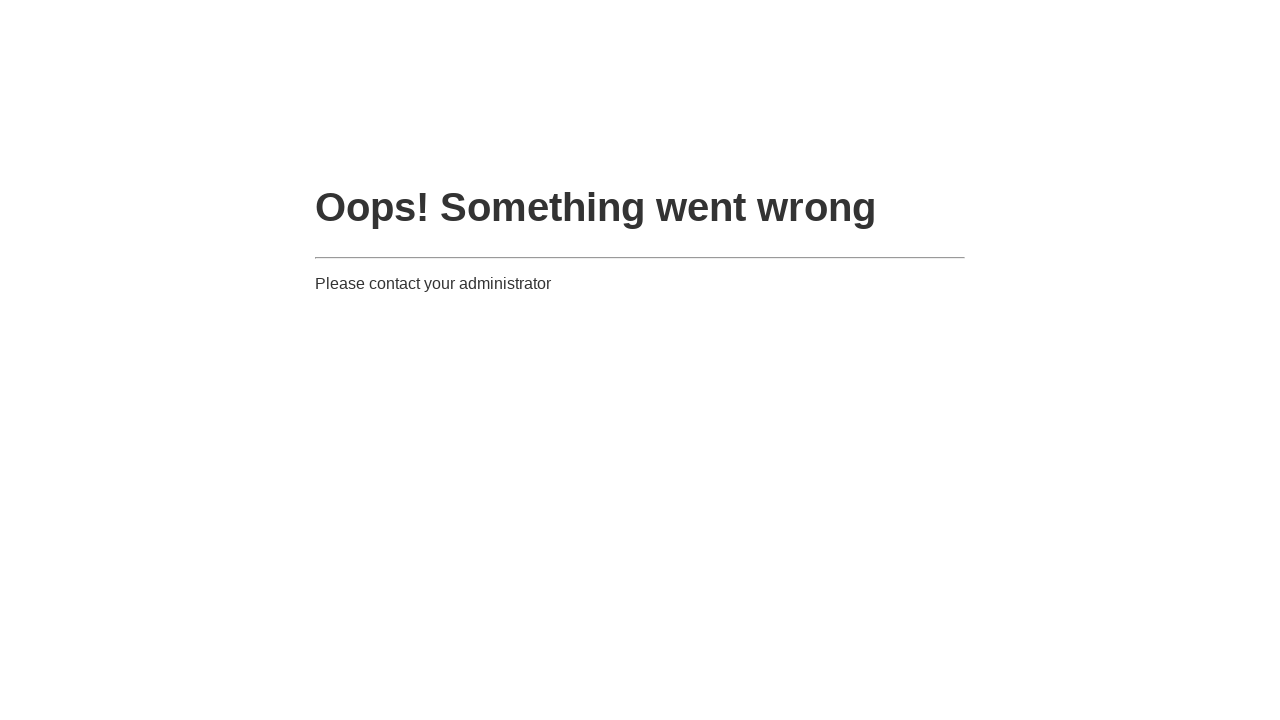

Navigated back in browser history
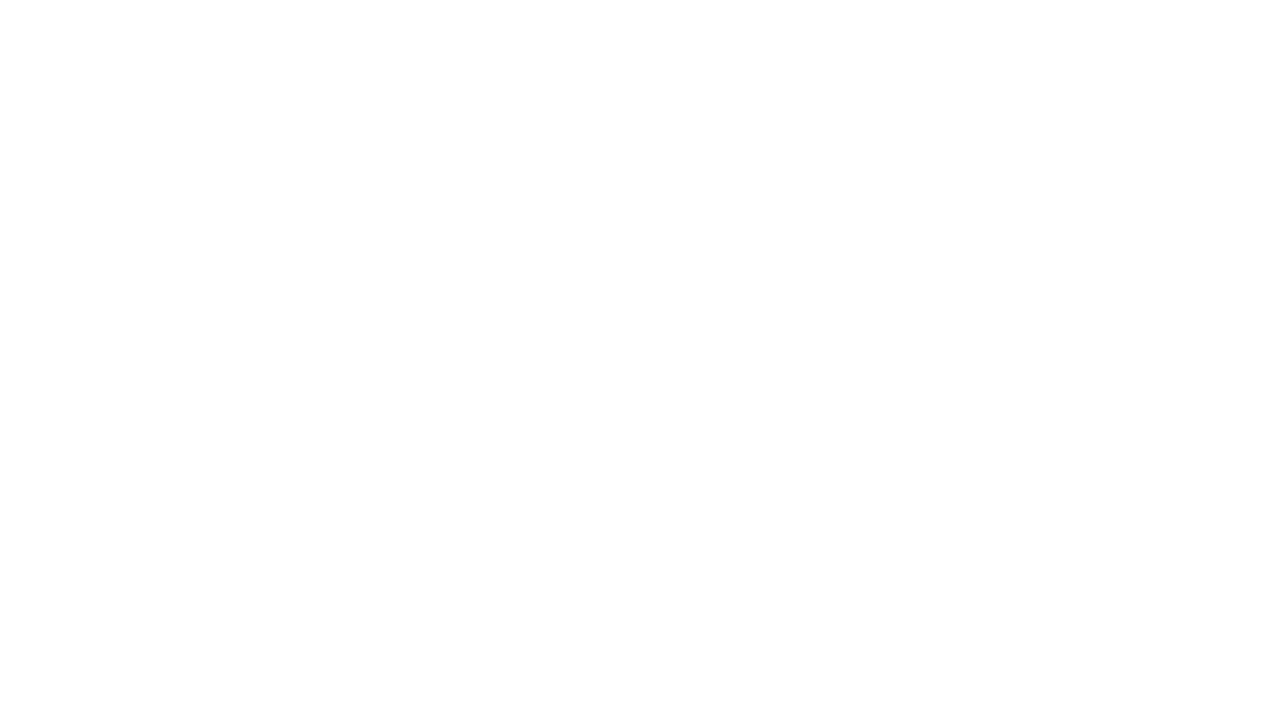

Navigated forward in browser history back to Myntra
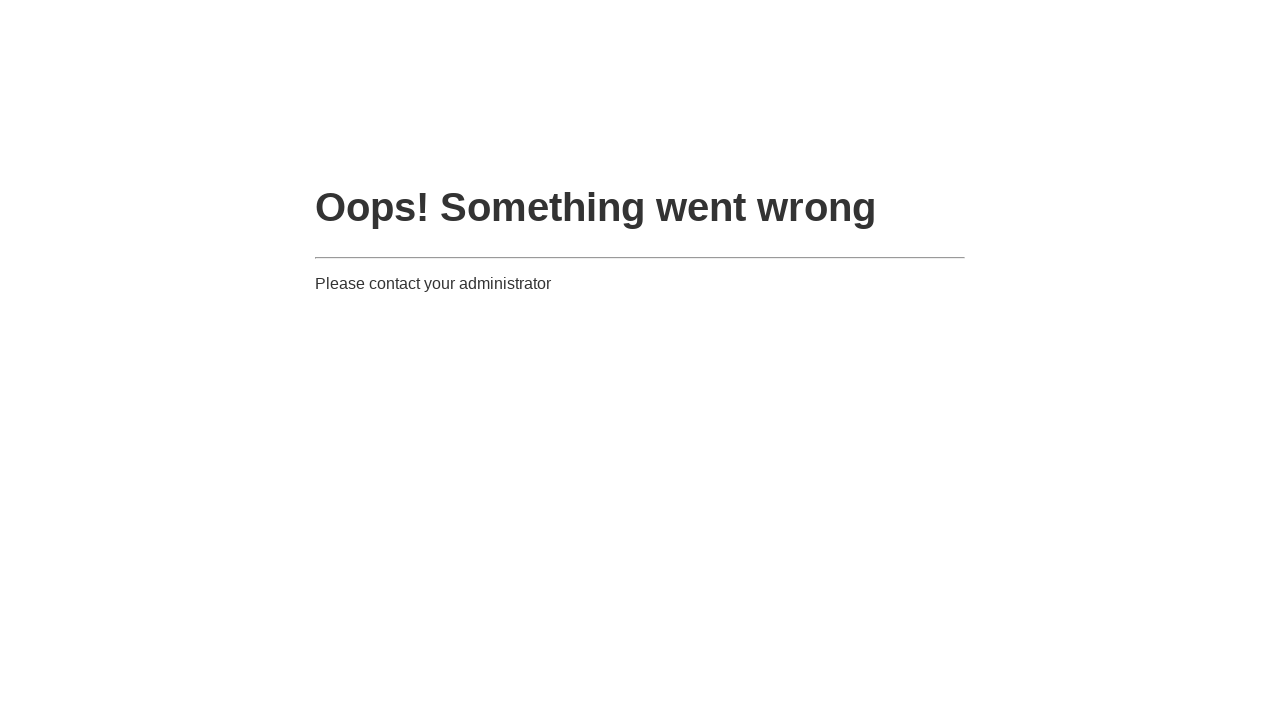

Refreshed the current page
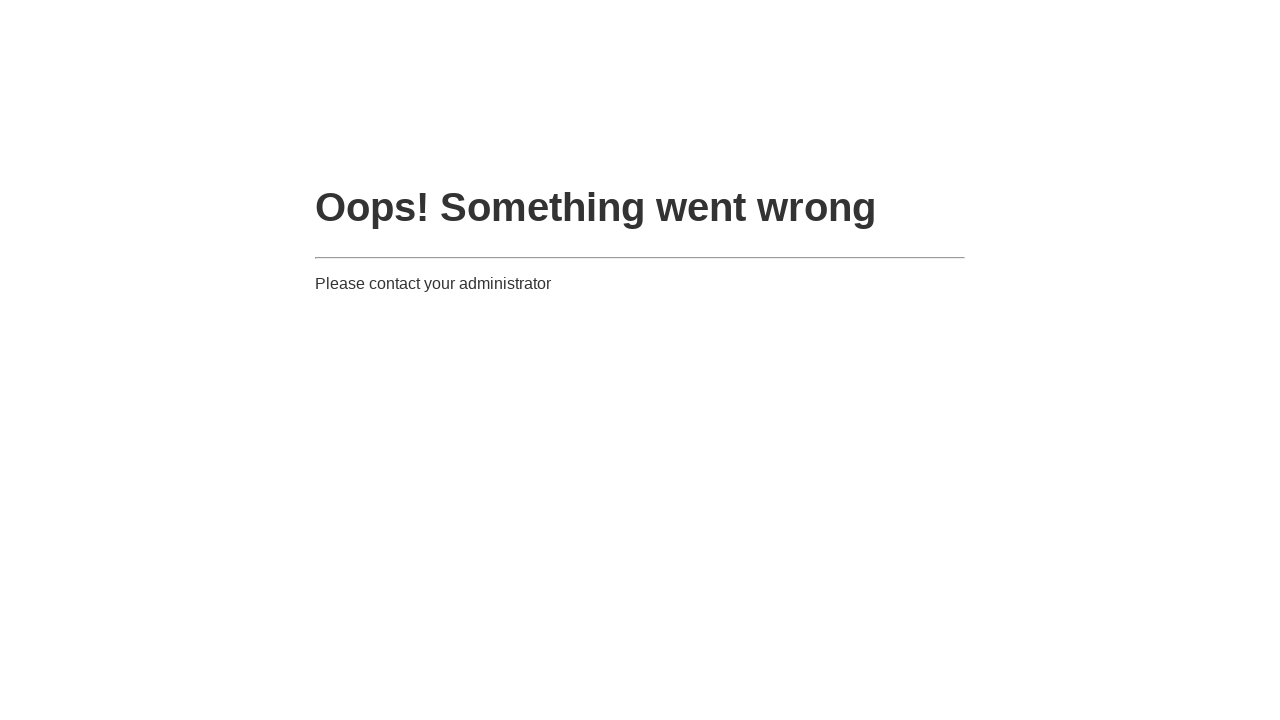

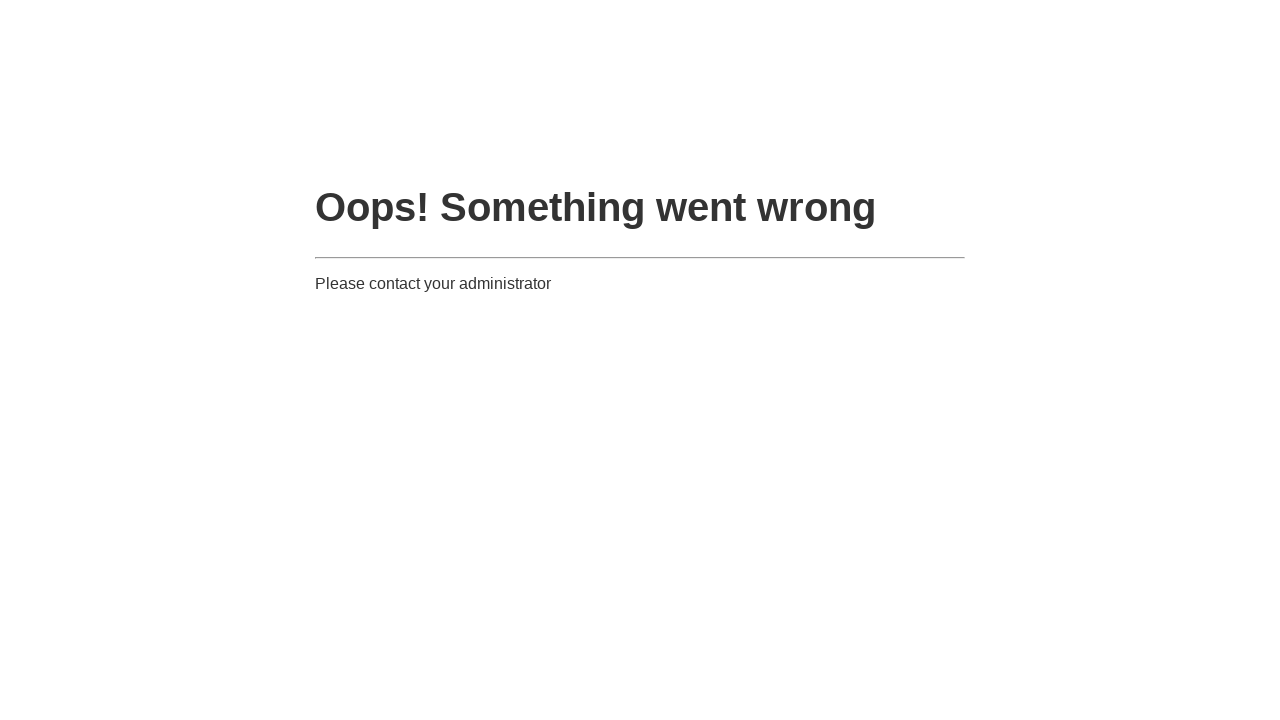